Solves a mathematical problem by calculating a formula based on a value from the page, then fills the answer and completes robot verification checkboxes before submitting

Starting URL: http://suninjuly.github.io/math.html

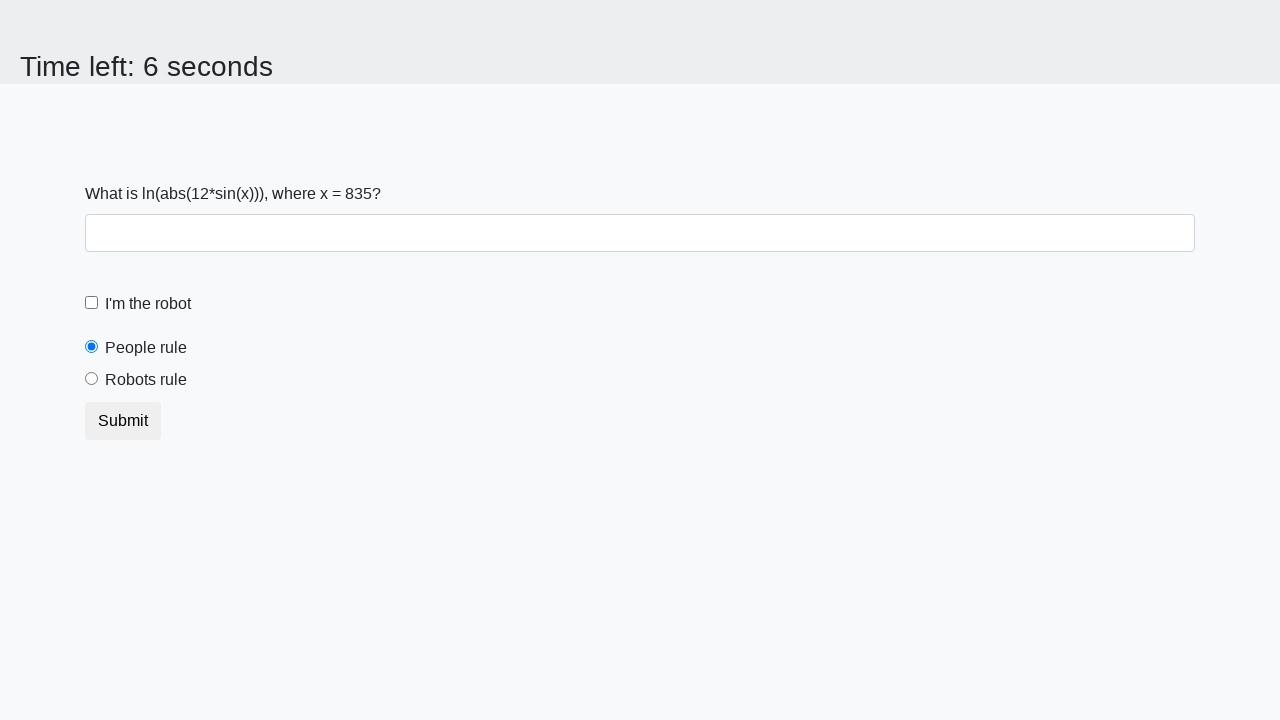

Retrieved X value from page element
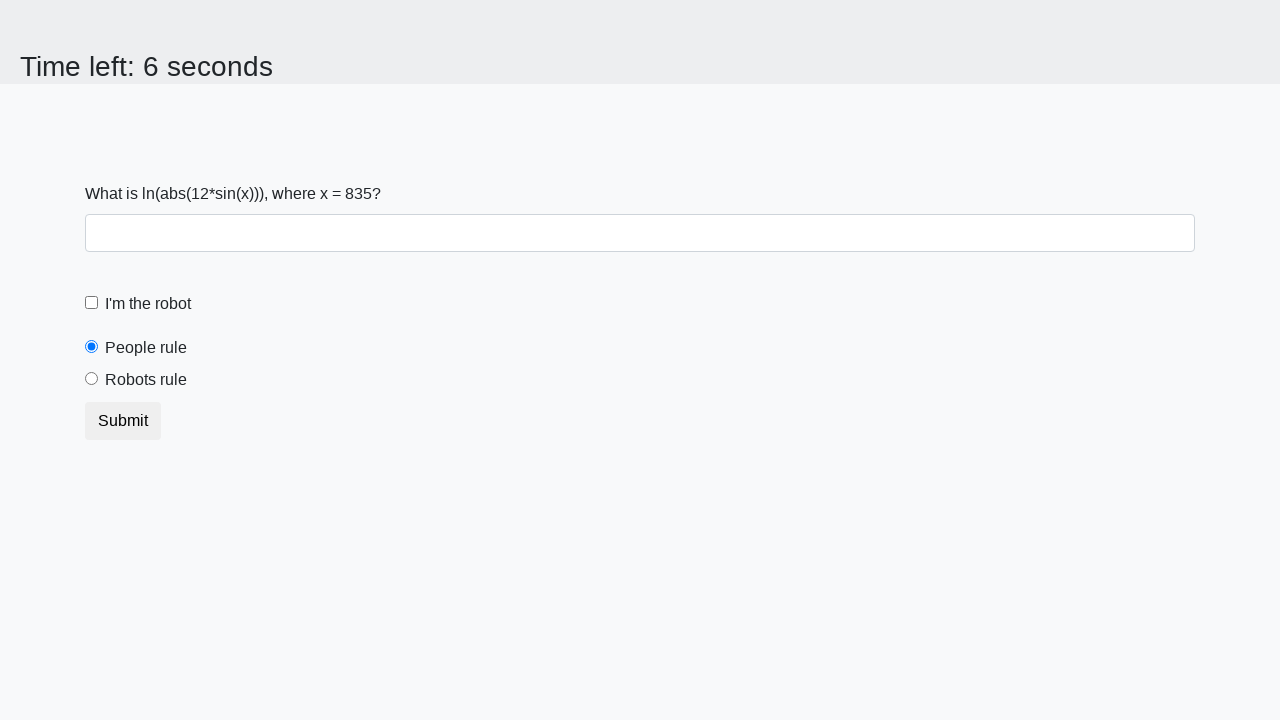

Calculated formula result using log(12*sin(x))
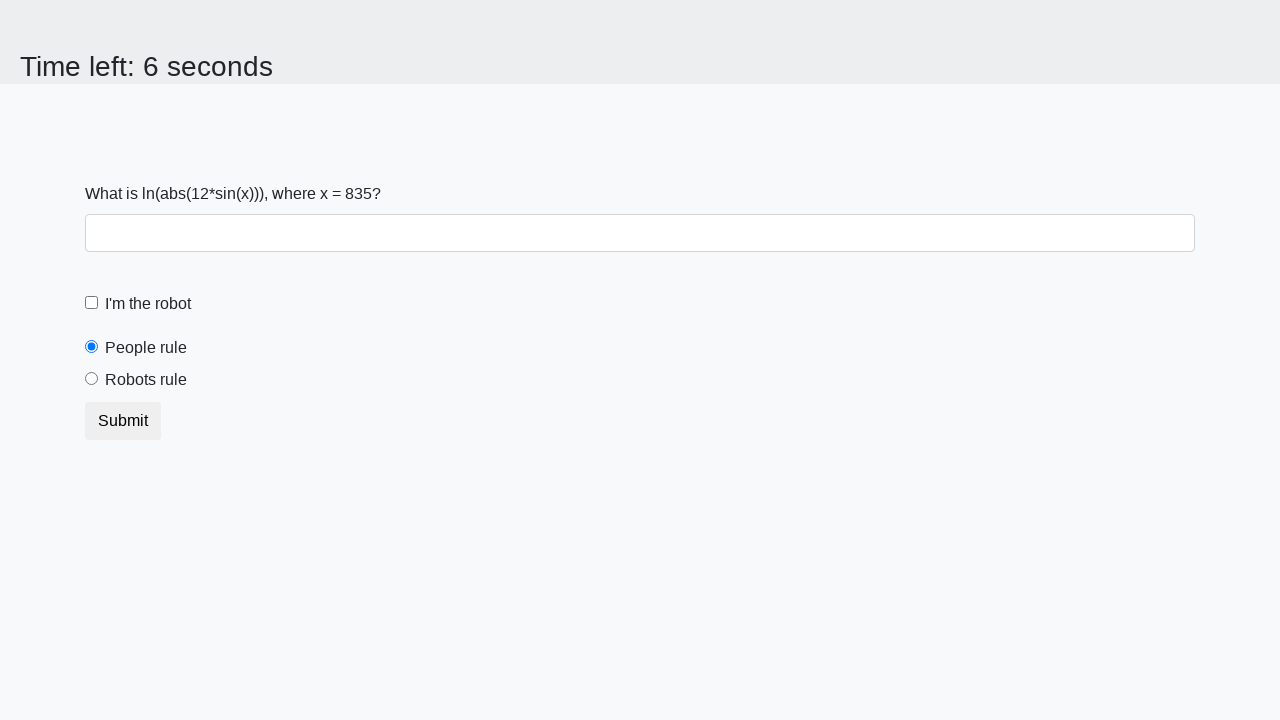

Filled answer field with calculated result on #answer
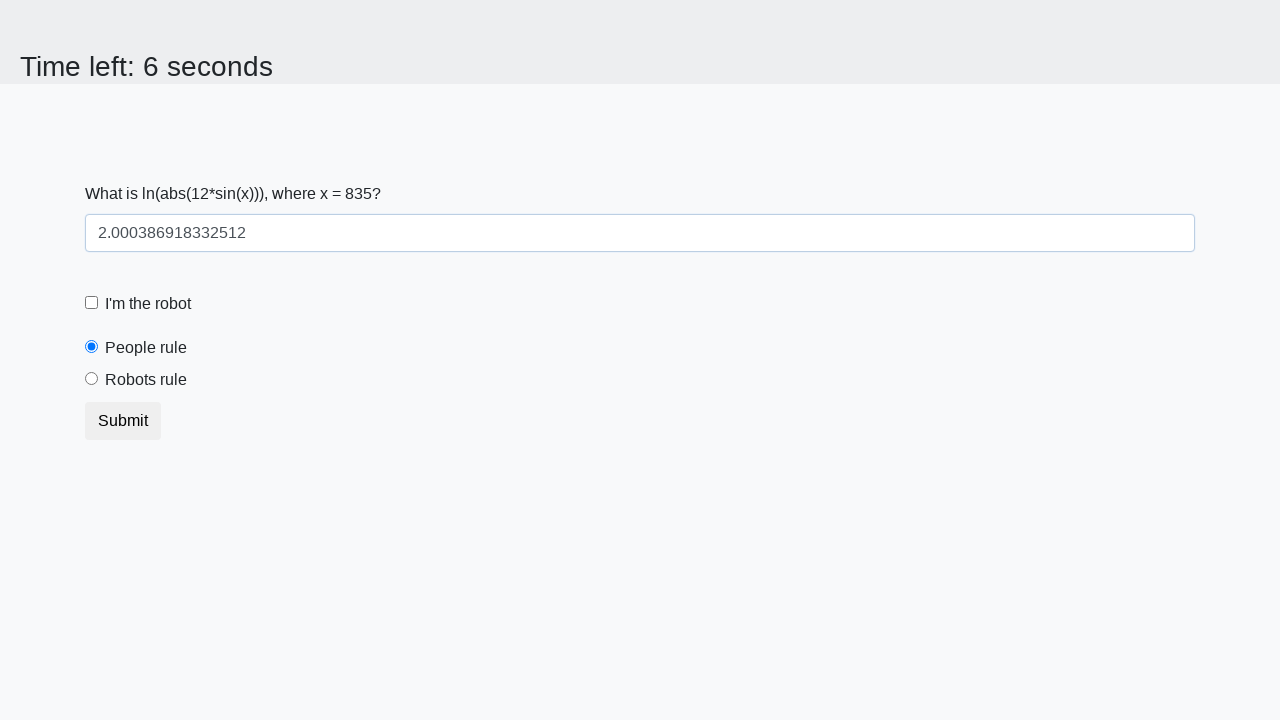

Checked 'I'm the robot' checkbox at (92, 303) on #robotCheckbox
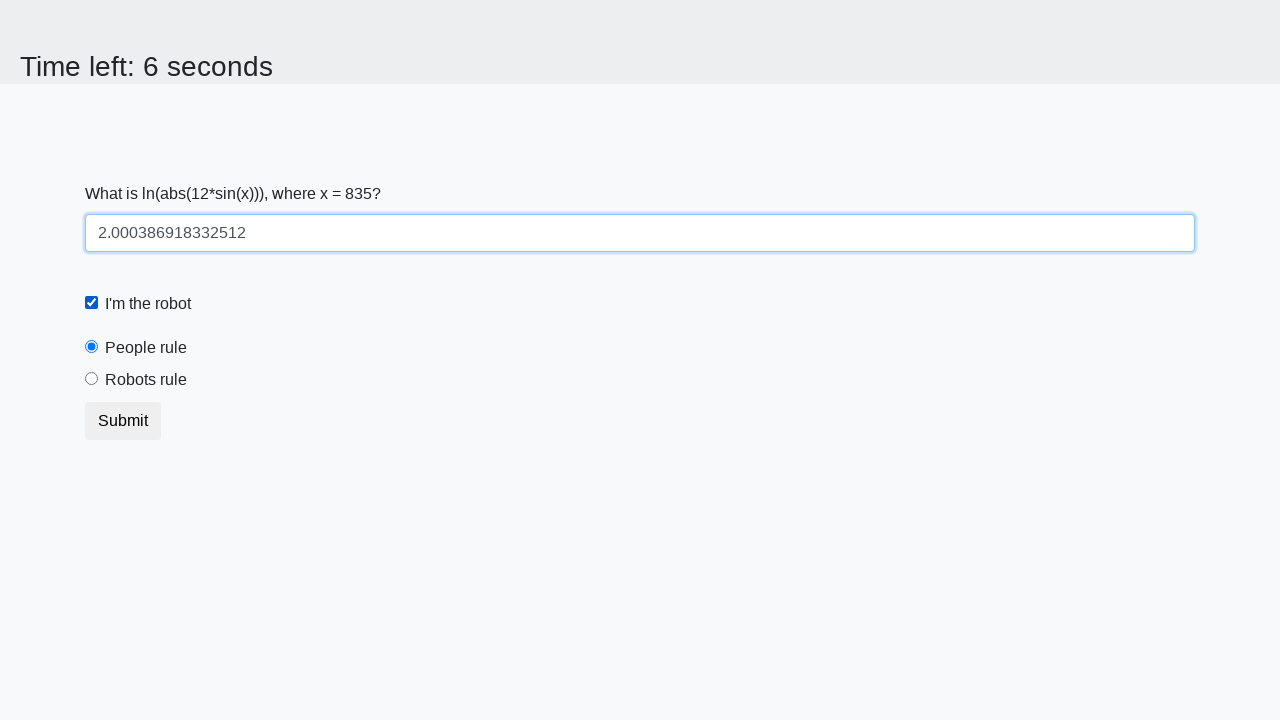

Selected 'Robots rule' radio button at (92, 379) on #robotsRule
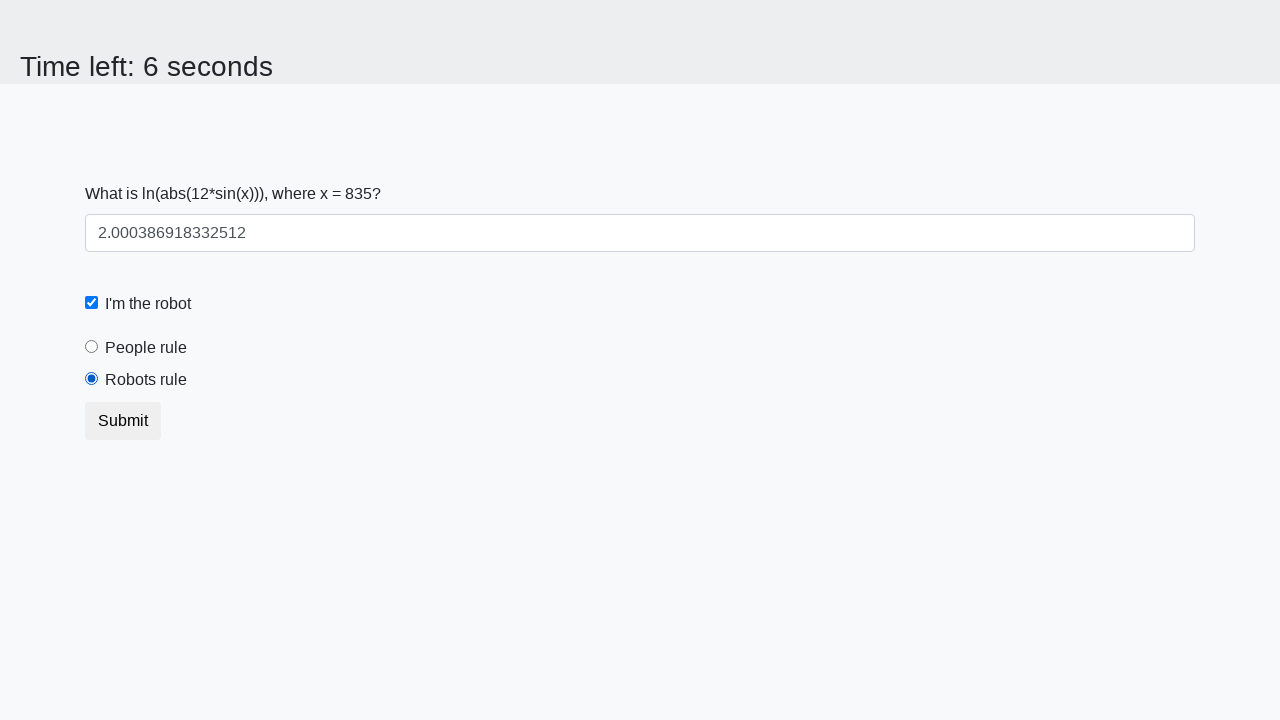

Clicked submit button to submit form at (123, 421) on .btn.btn-default
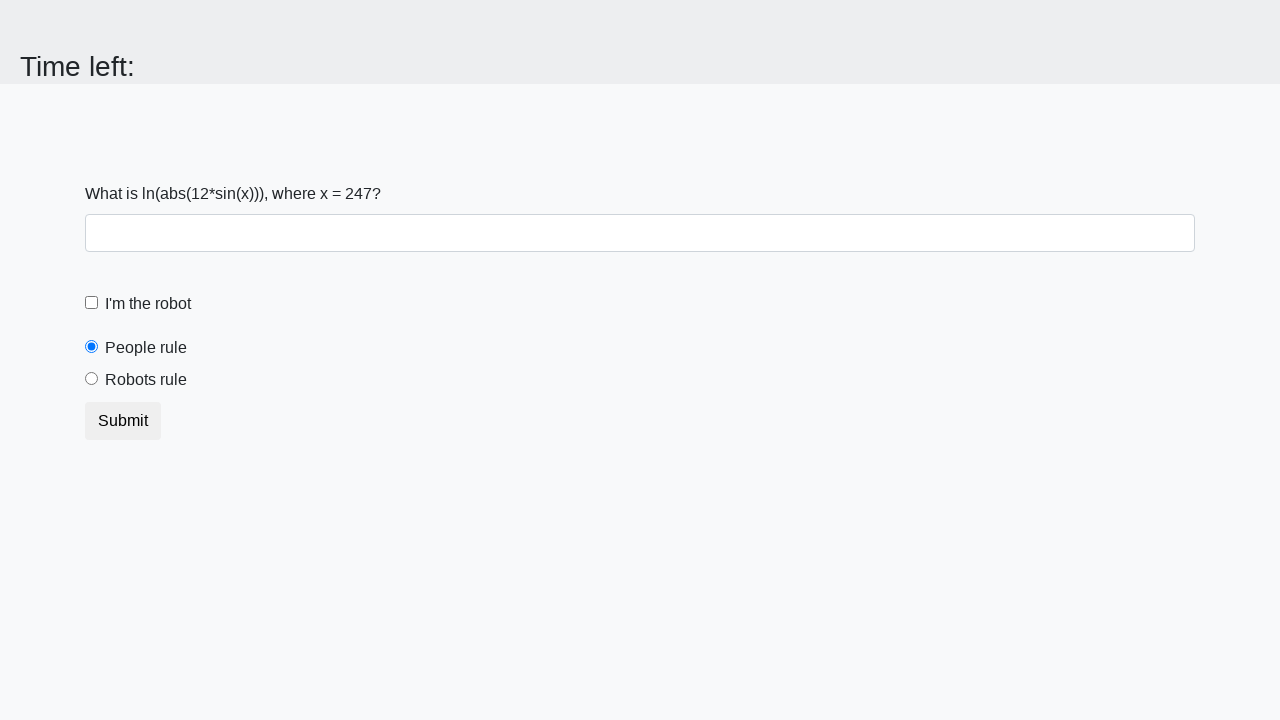

Waited 1 second for form submission result
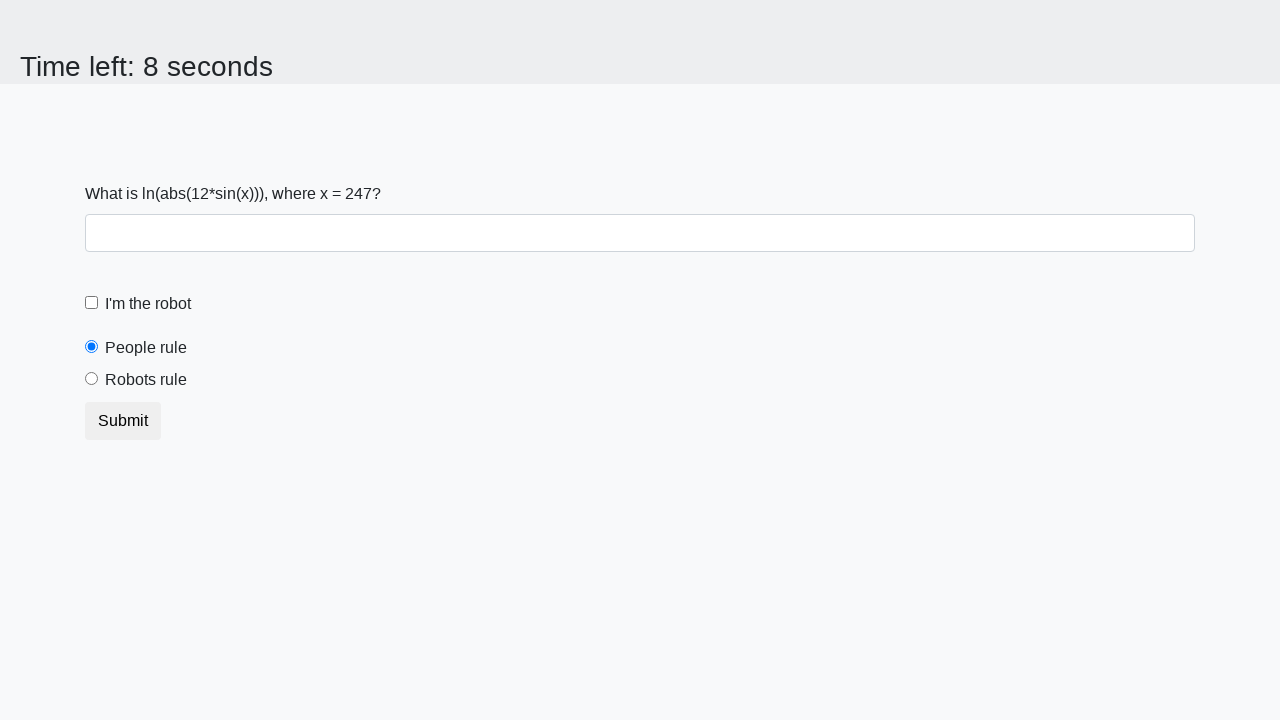

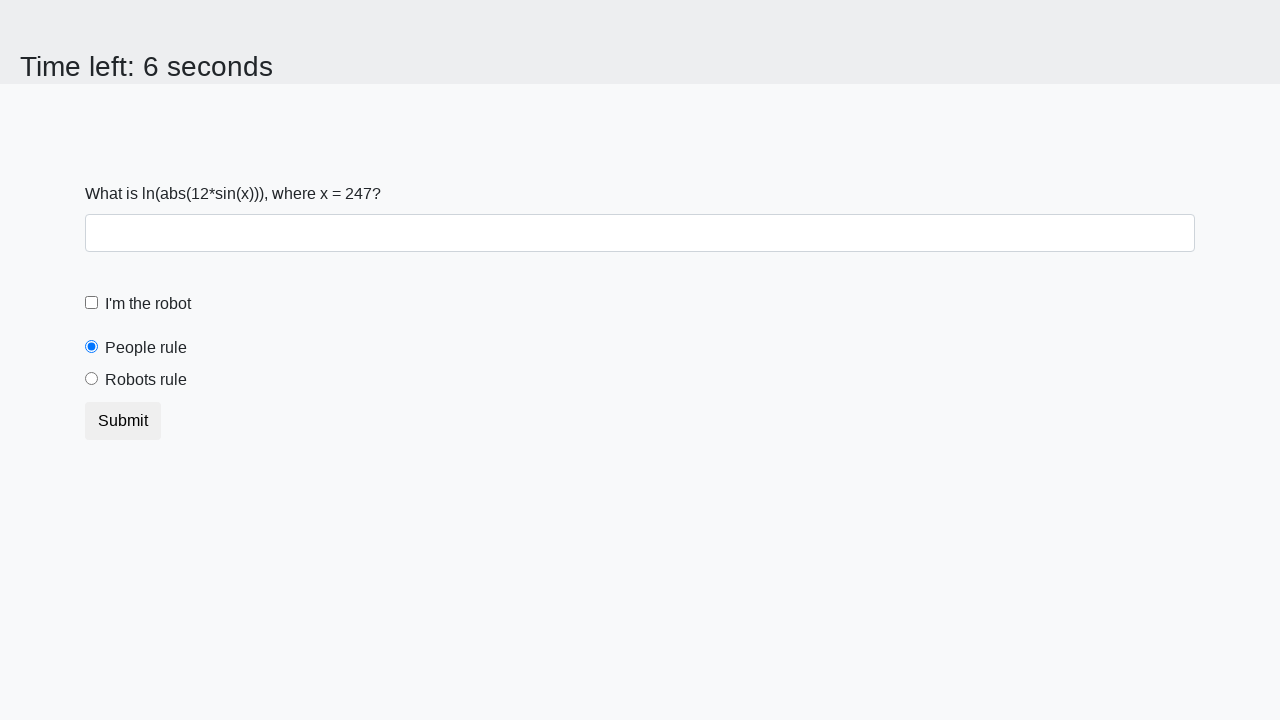